Searches for legal processes on TJSP court system by document number or party name

Starting URL: https://esaj.tjsp.jus.br/cpopg/open.do

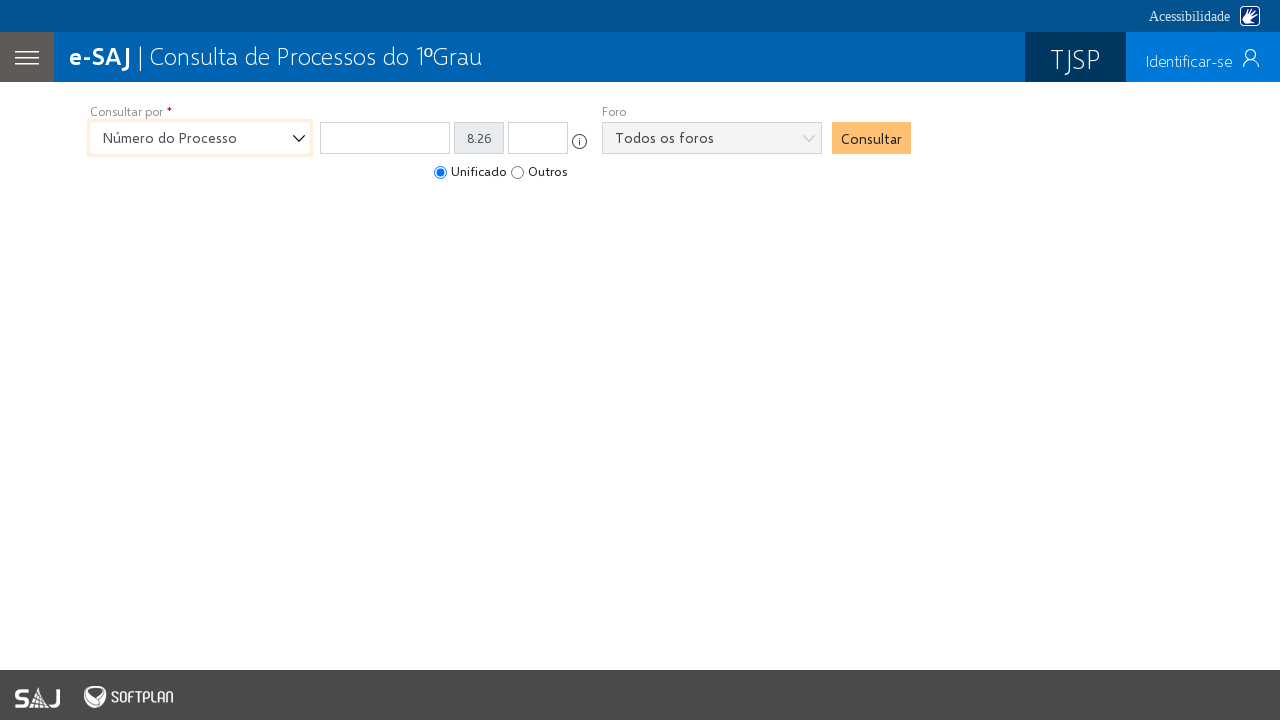

Selected 'DOCPARTE' (document/party) search type from dropdown on #cbPesquisa
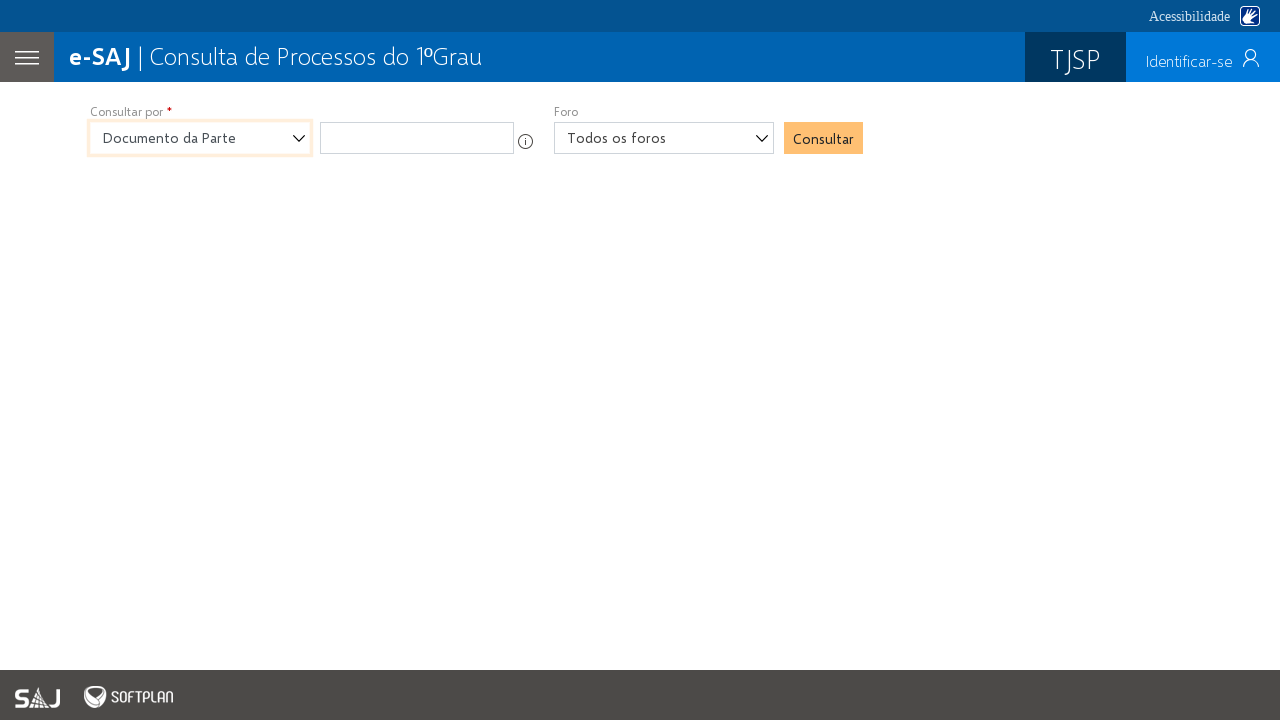

Filled document number field with '12345678901' on #campo_DOCPARTE
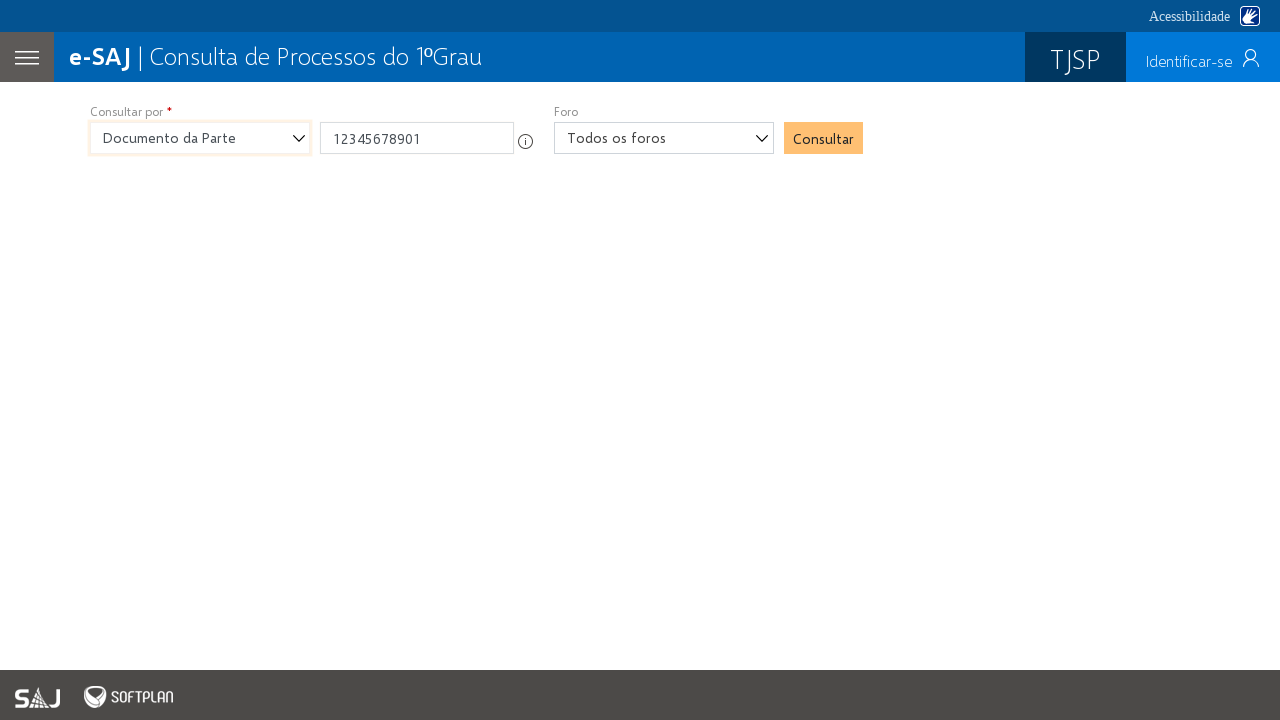

Clicked search button to submit legal process search form at (824, 138) on #botaoConsultarProcessos
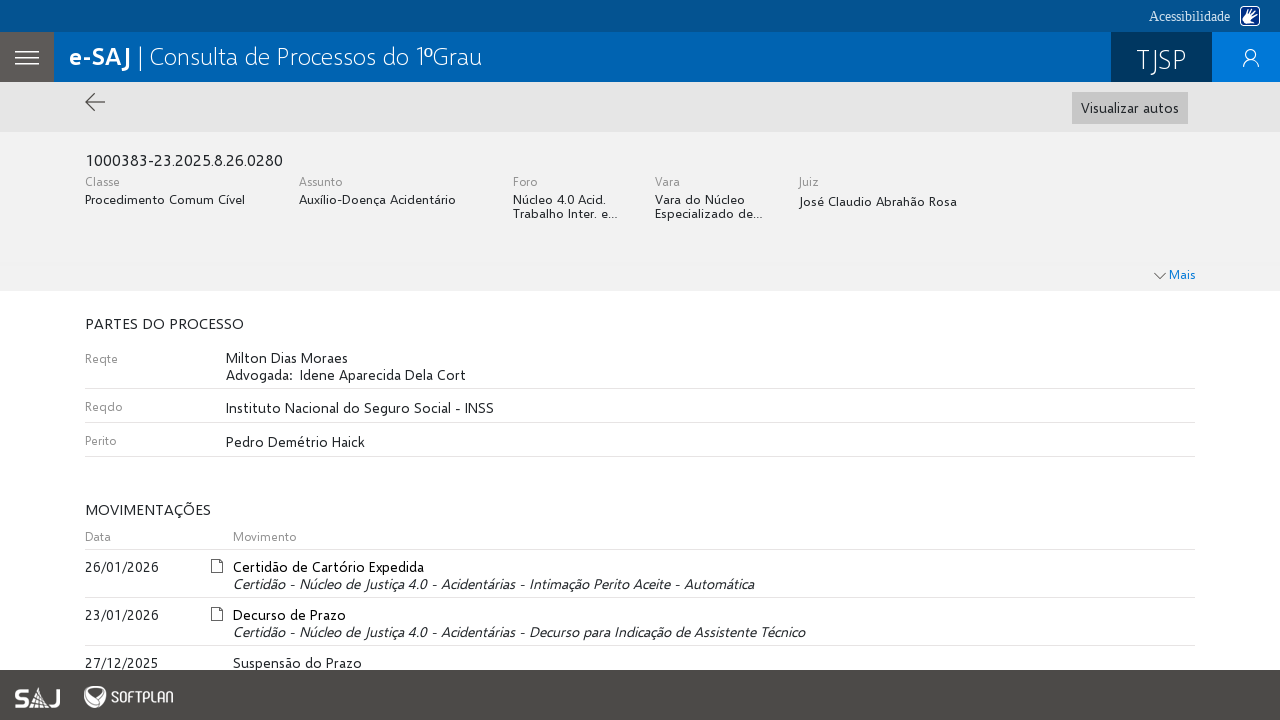

Waited for search results to load on TJSP court system
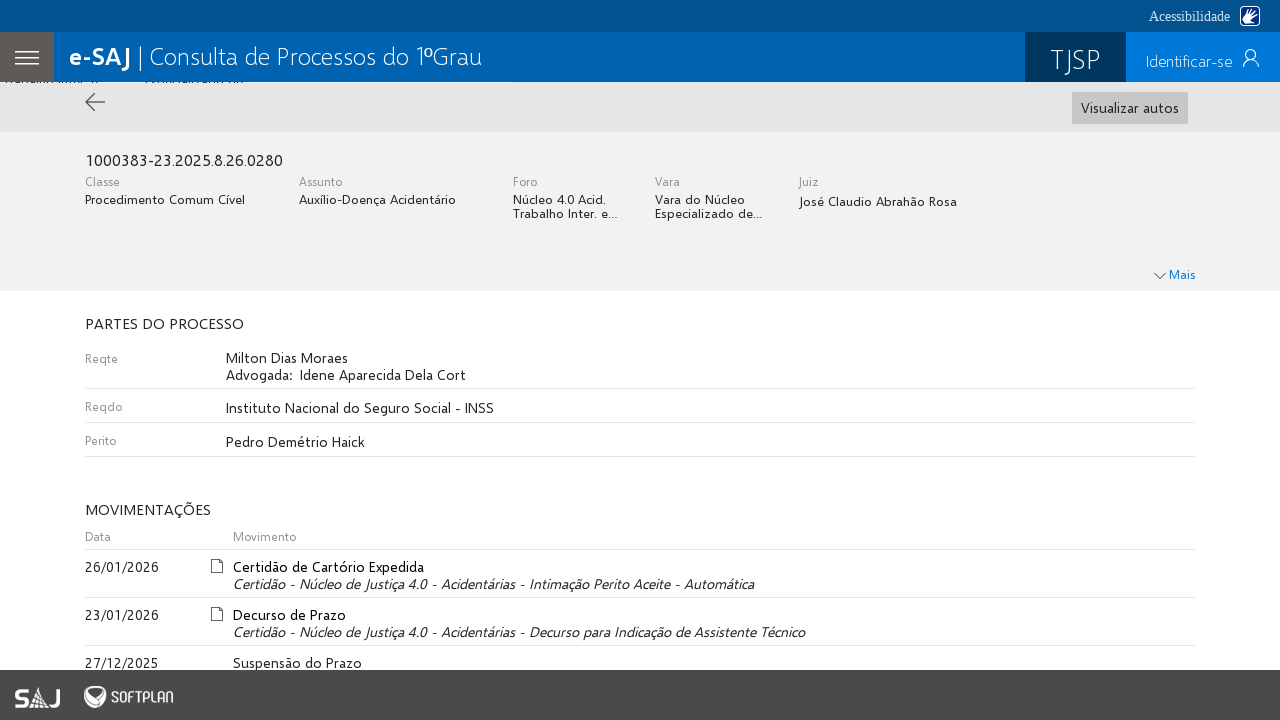

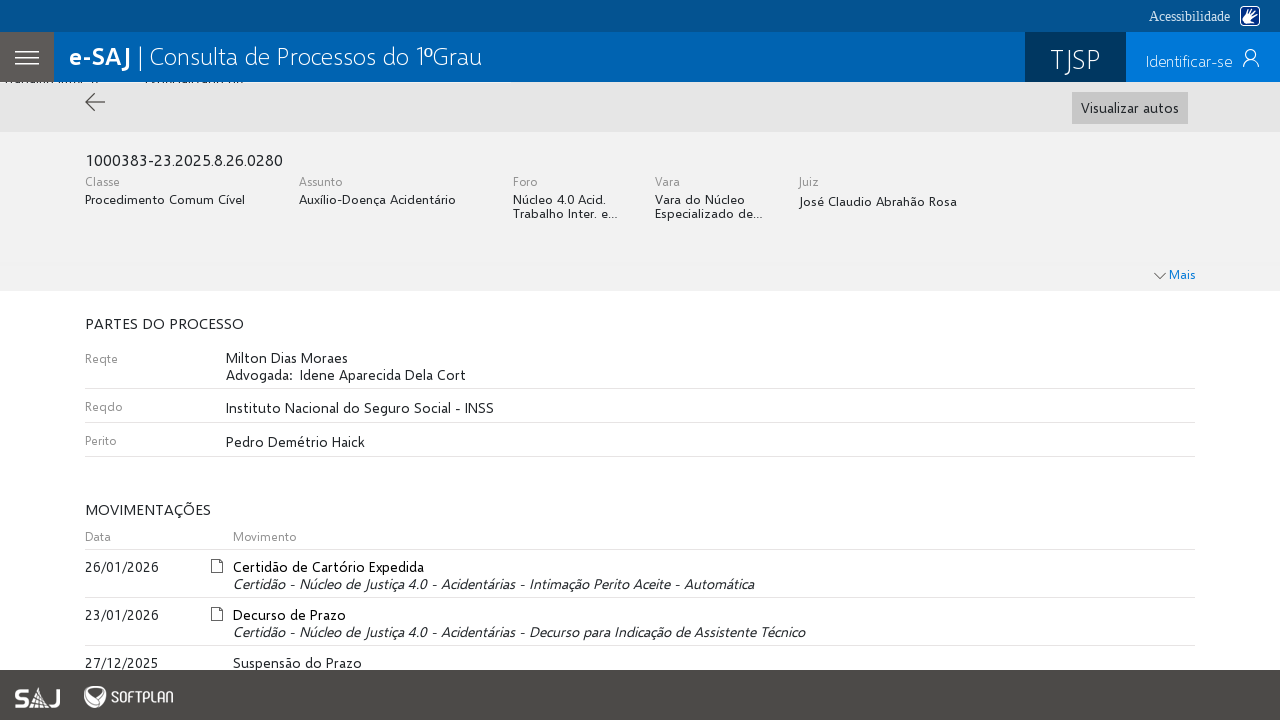